Tests visibility functionality by clicking a hide button and verifying that the target button is removed or hidden from the page

Starting URL: http://www.uitestingplayground.com/visibility

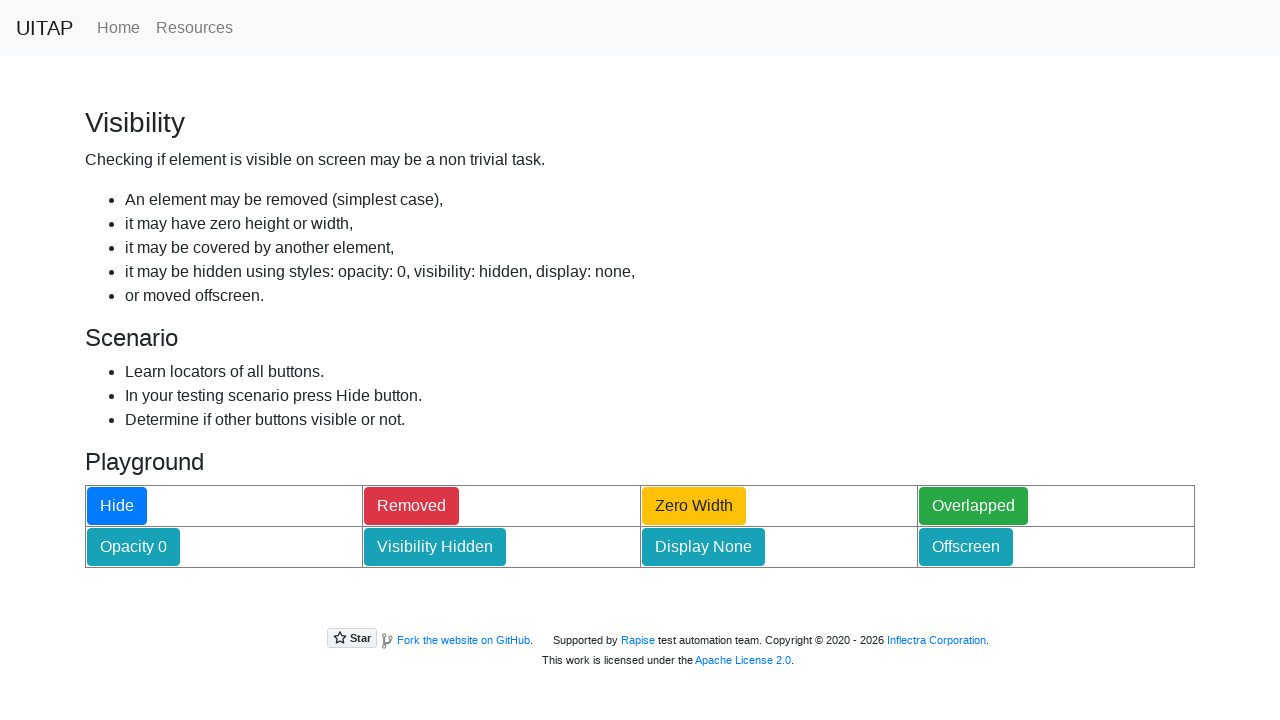

Navigated to visibility test page
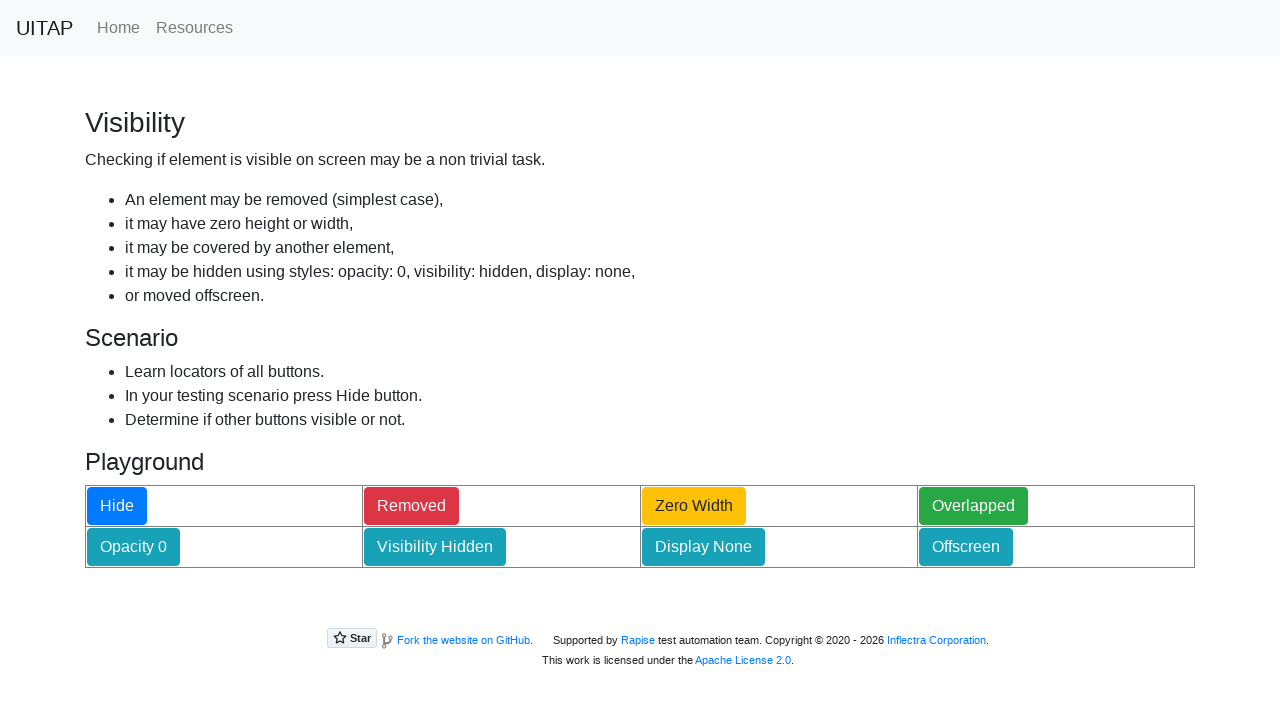

Clicked hide button to trigger visibility change at (117, 506) on #hideButton
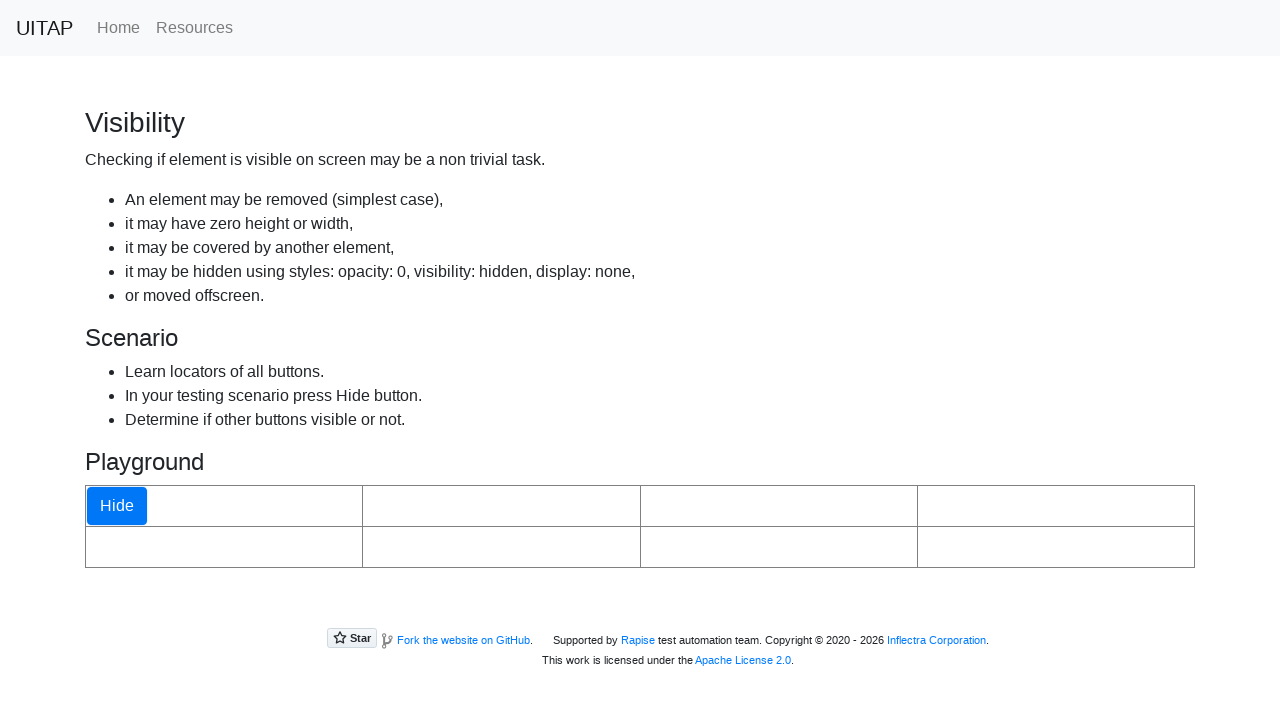

Waited 500ms for visibility change to take effect
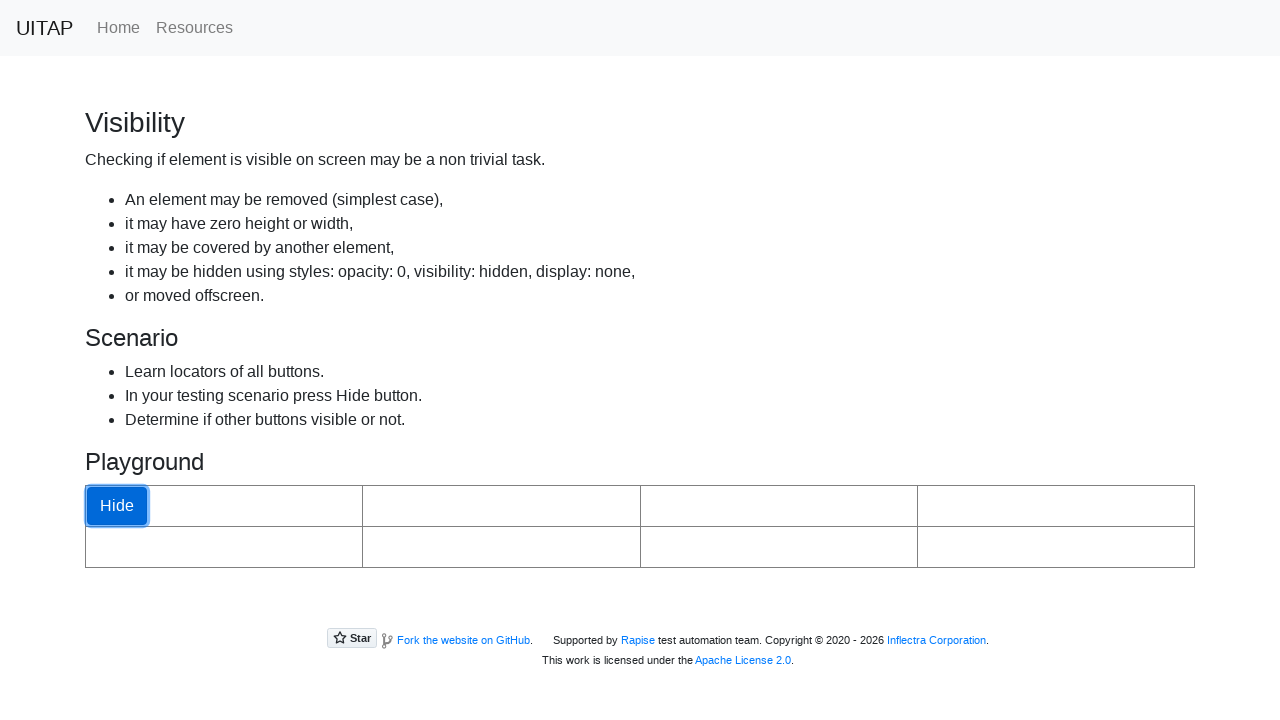

Checked visibility status of removed button
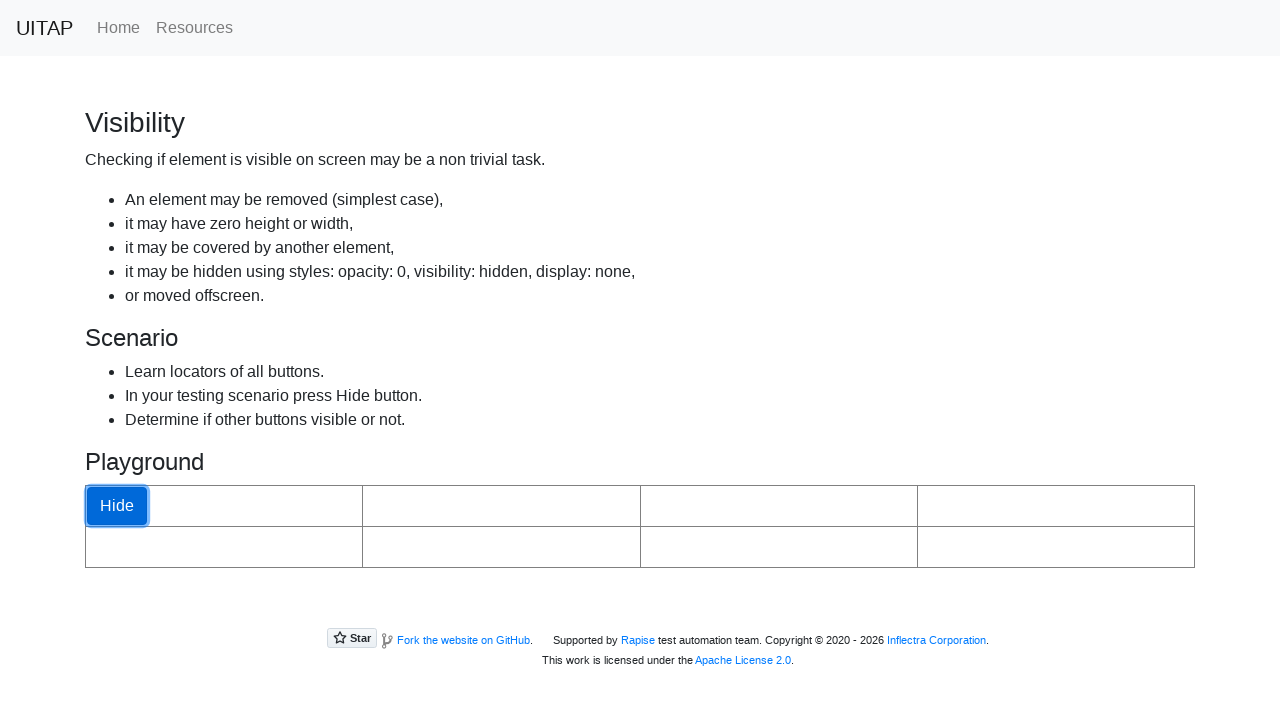

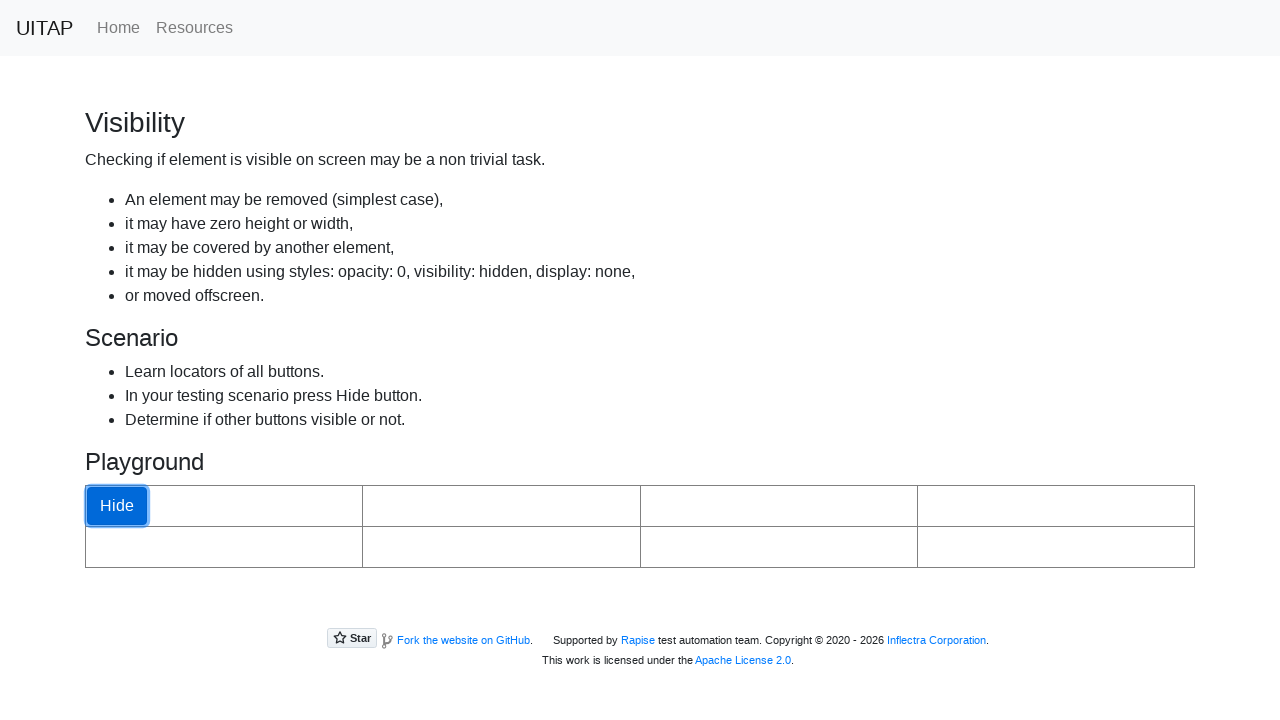